Tests checkbox functionality by selecting the first checkbox and deselecting the second checkbox, then verifying their states

Starting URL: http://the-internet.herokuapp.com/checkboxes

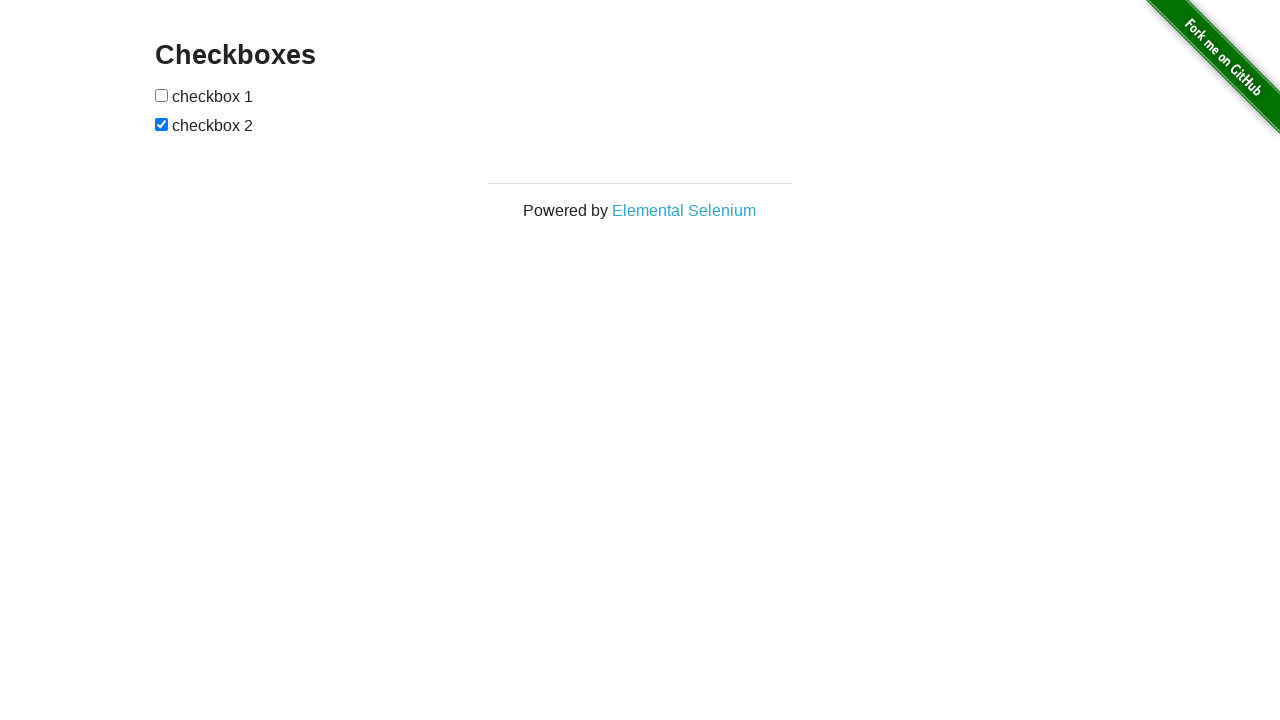

Clicked first checkbox to select it at (162, 95) on input:nth-of-type(1)
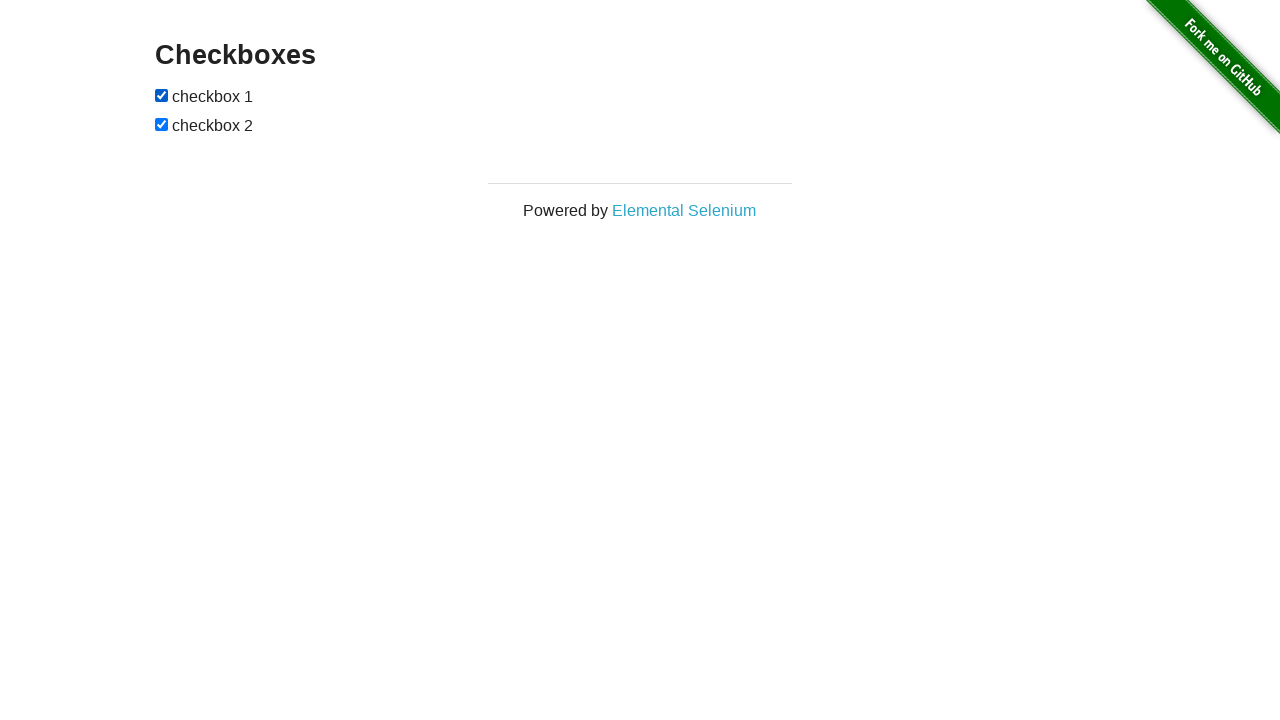

Verified first checkbox is selected
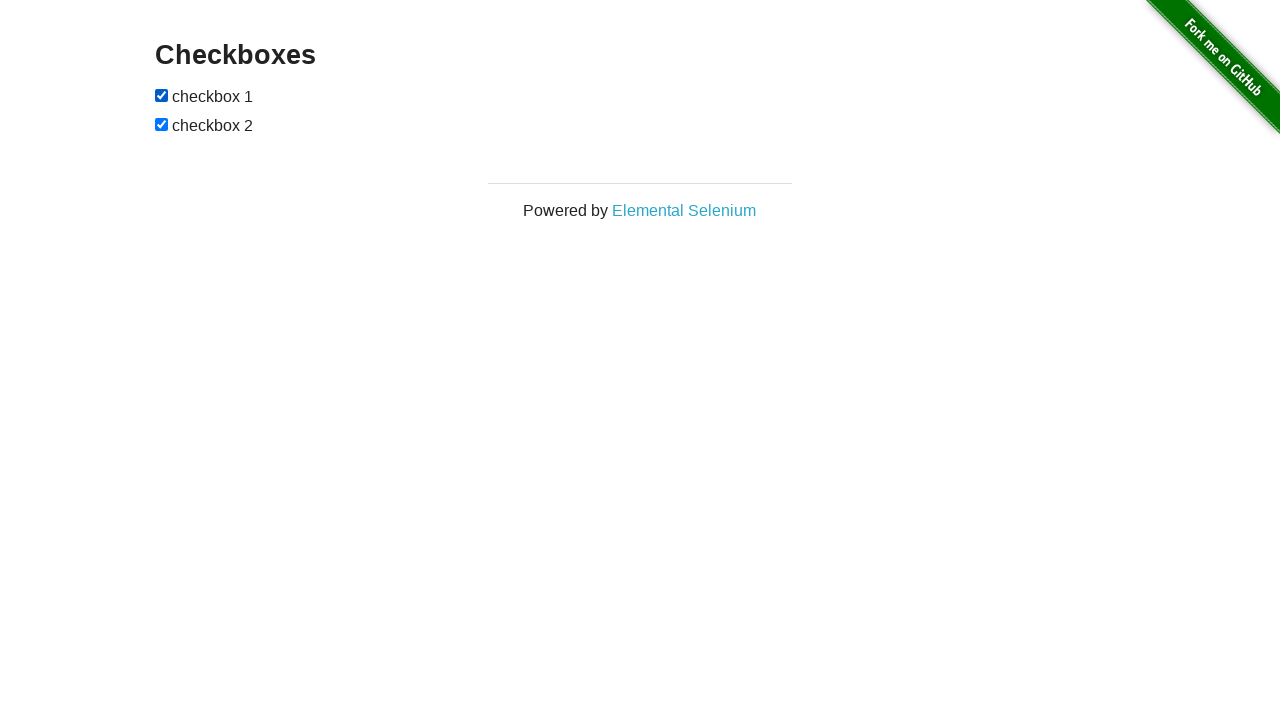

Clicked second checkbox to deselect it at (162, 124) on input:nth-of-type(2)
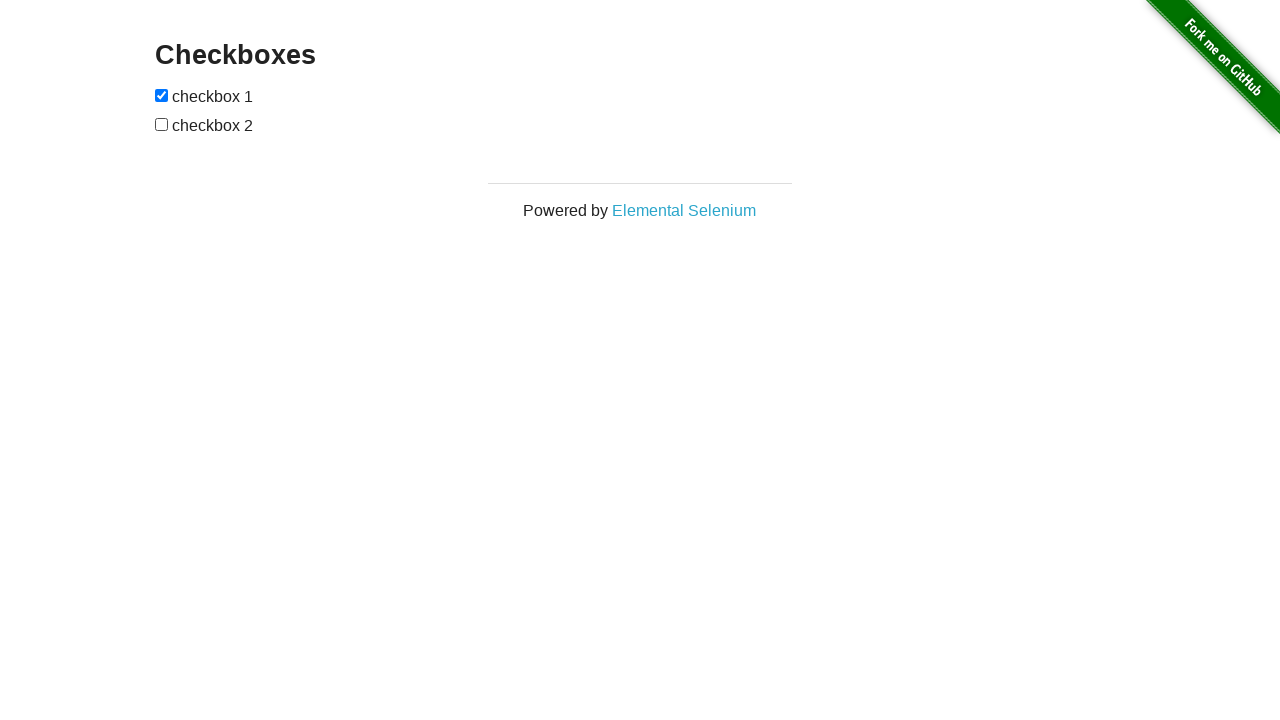

Verified second checkbox is deselected
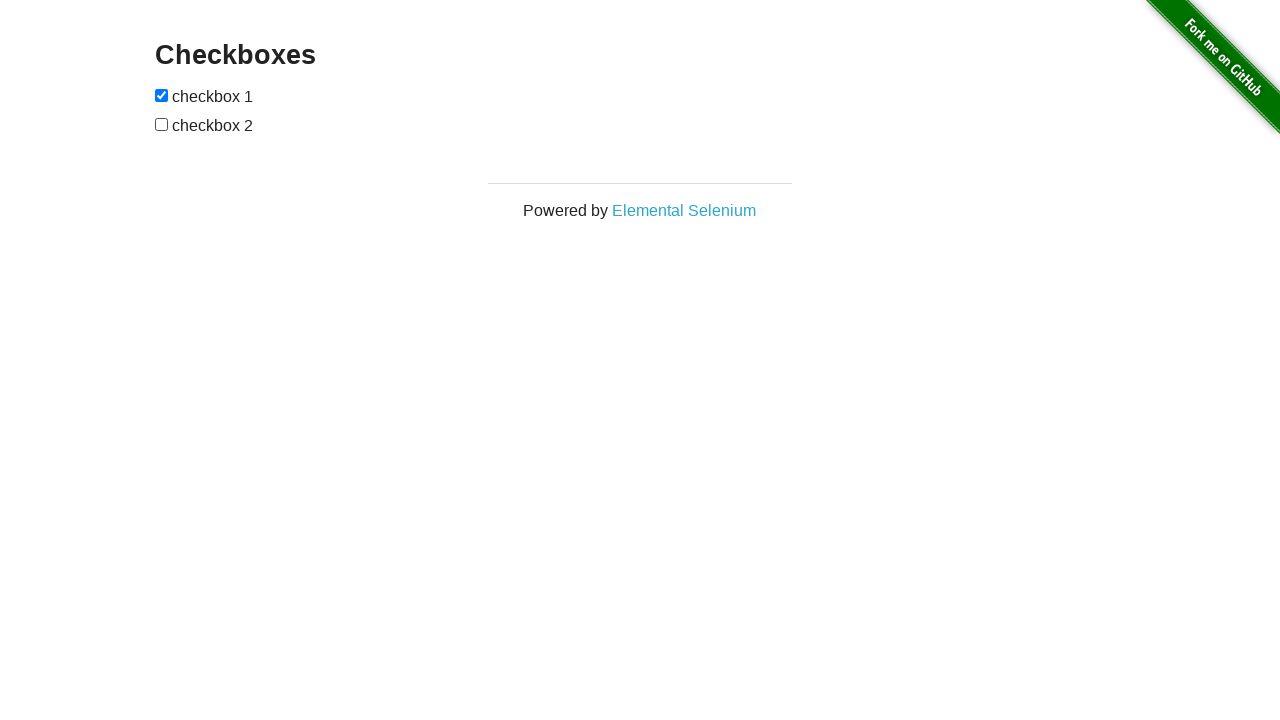

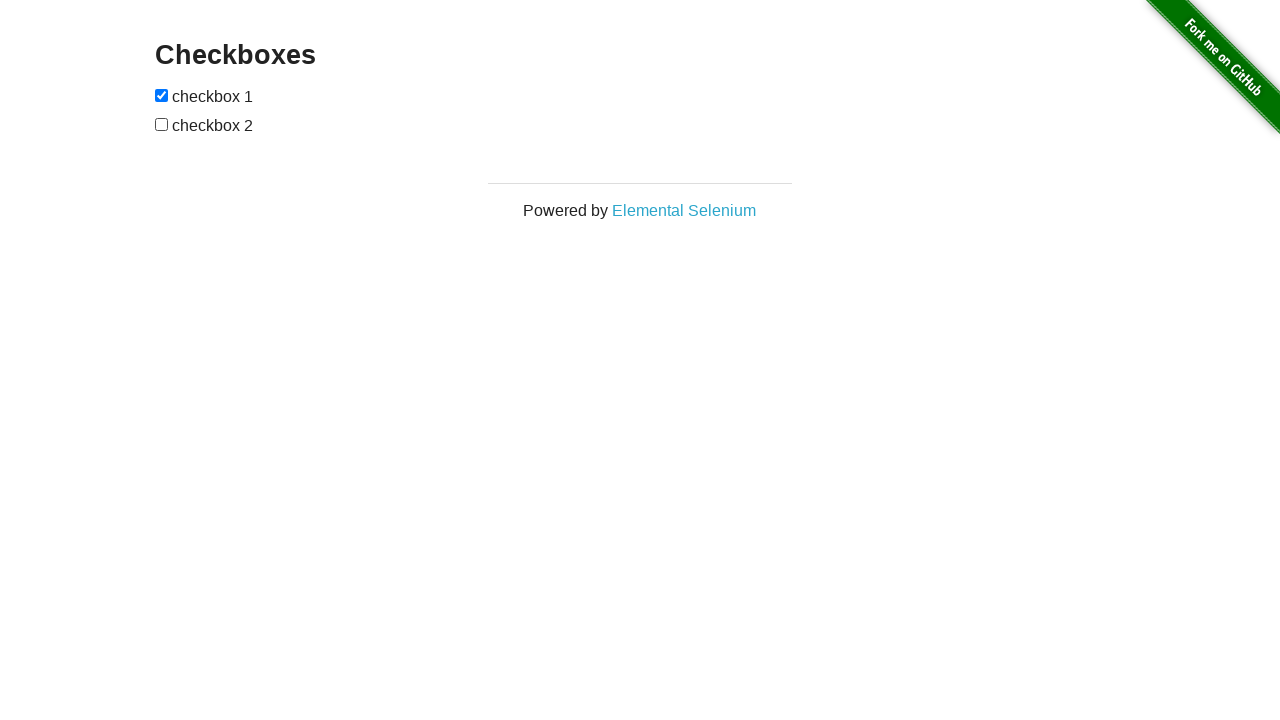